Tests form interaction and navigation on an Angular practice site by filling a name field, clicking the Shop link, and scrolling to the bottom of the page

Starting URL: https://rahulshettyacademy.com/angularpractice/

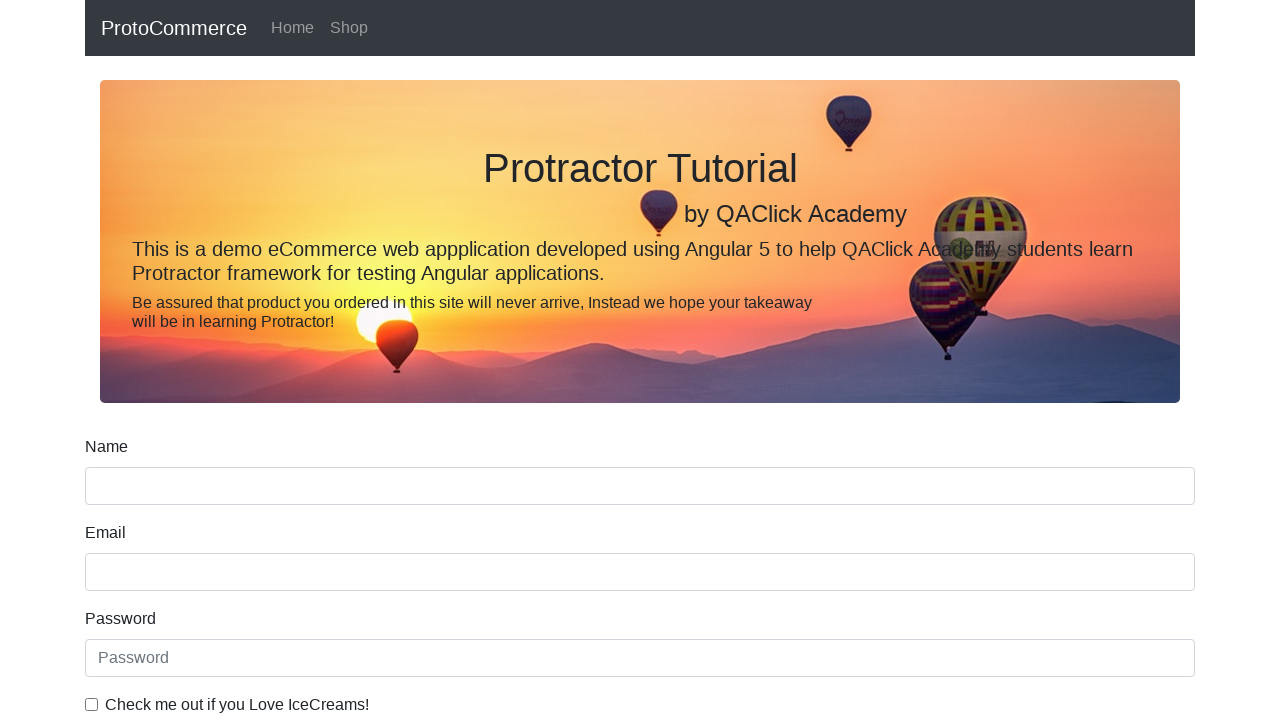

Filled name field with 'hello' on input[name='name']
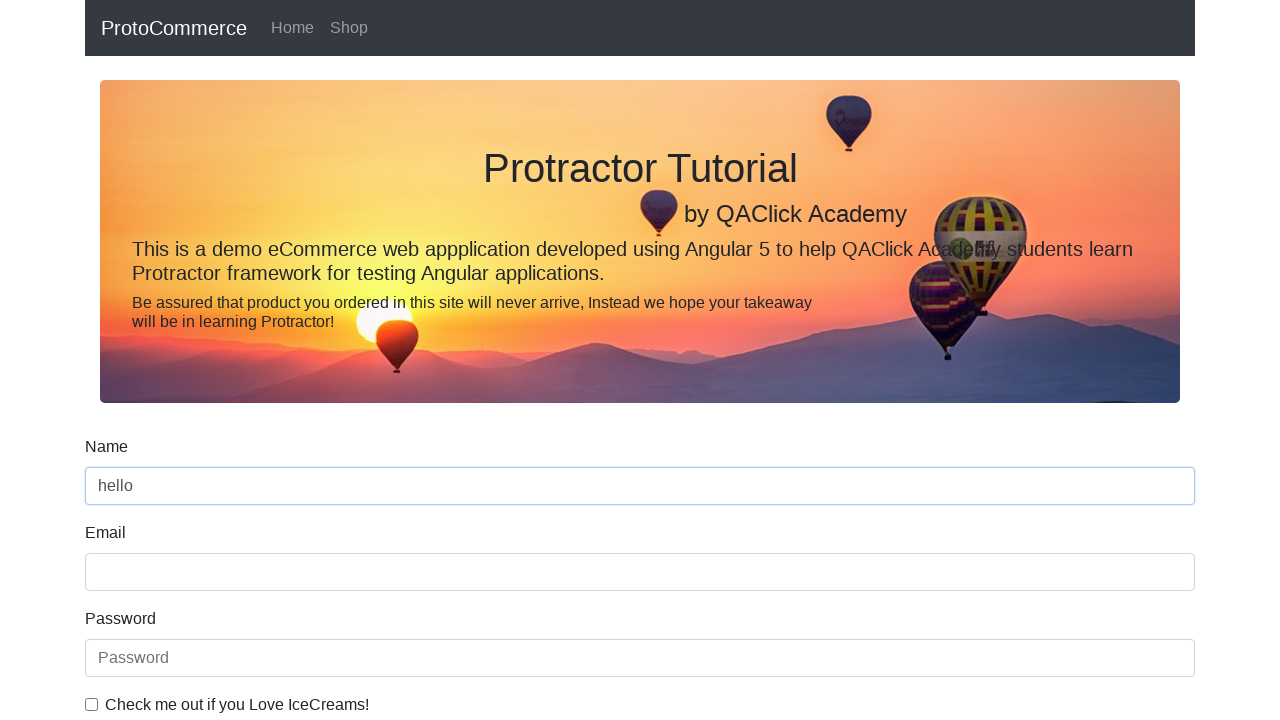

Located Shop link element
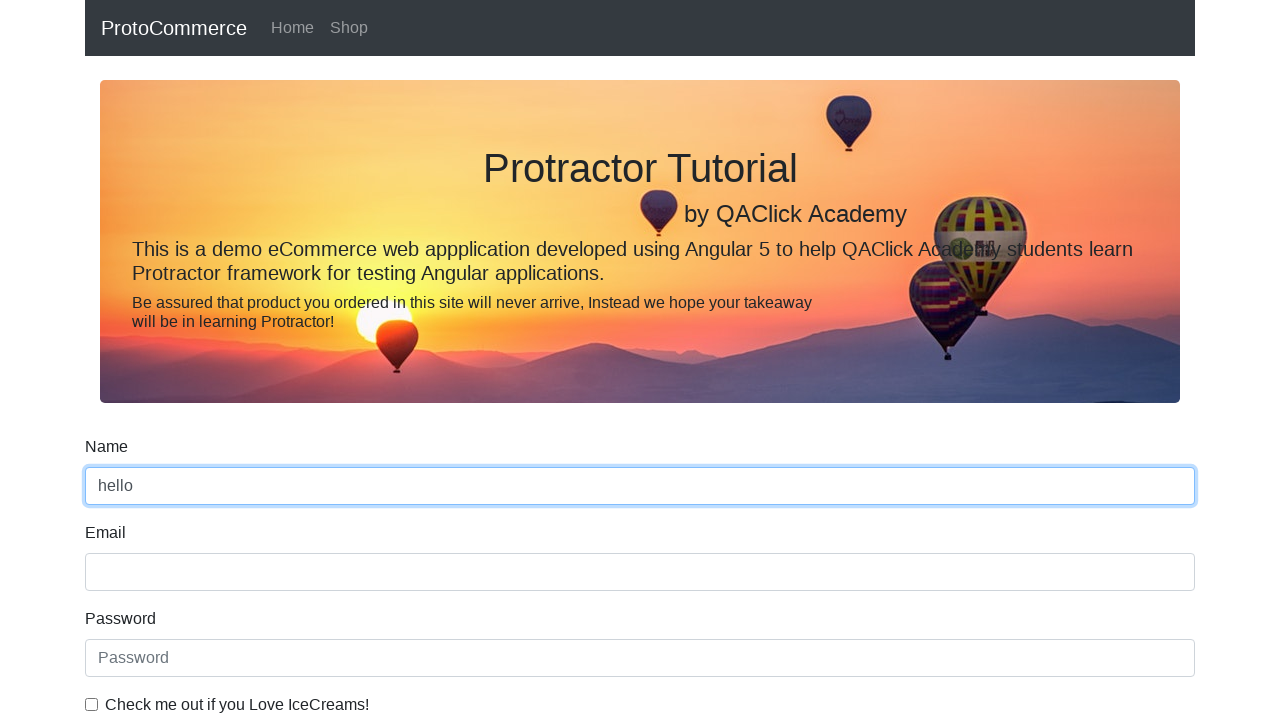

Clicked Shop link using JavaScript execution
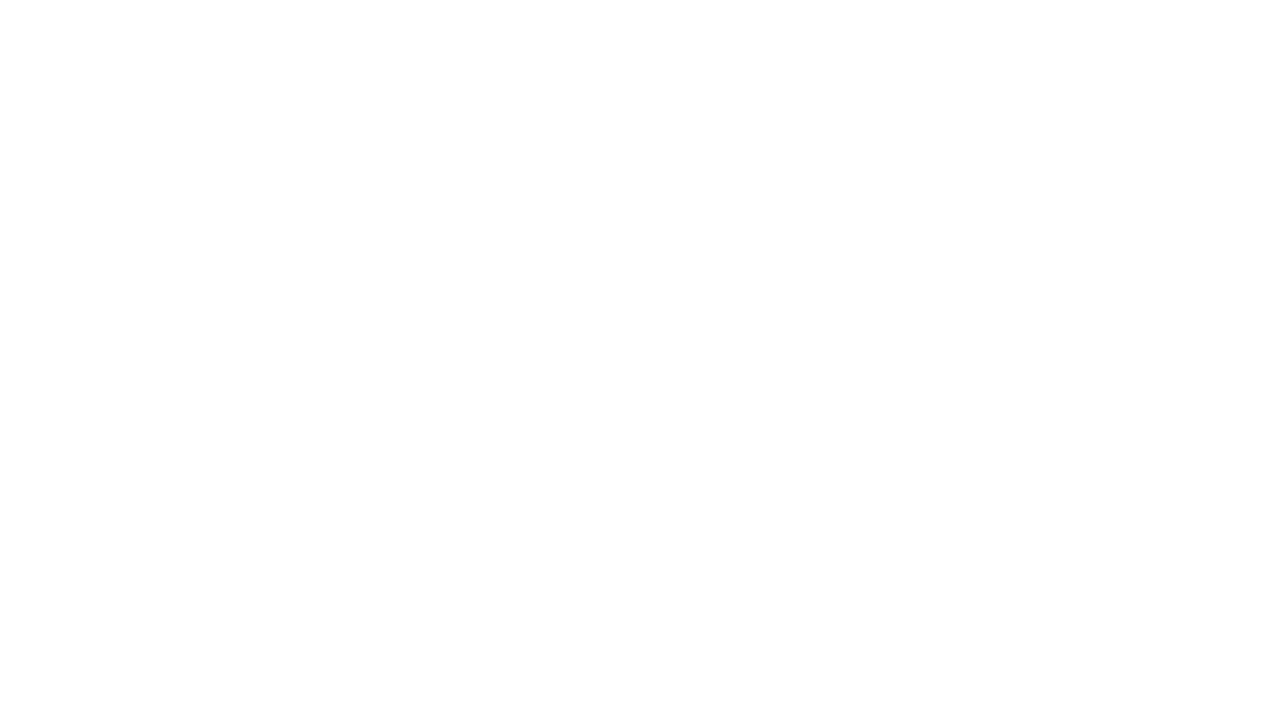

Scrolled to the bottom of the page
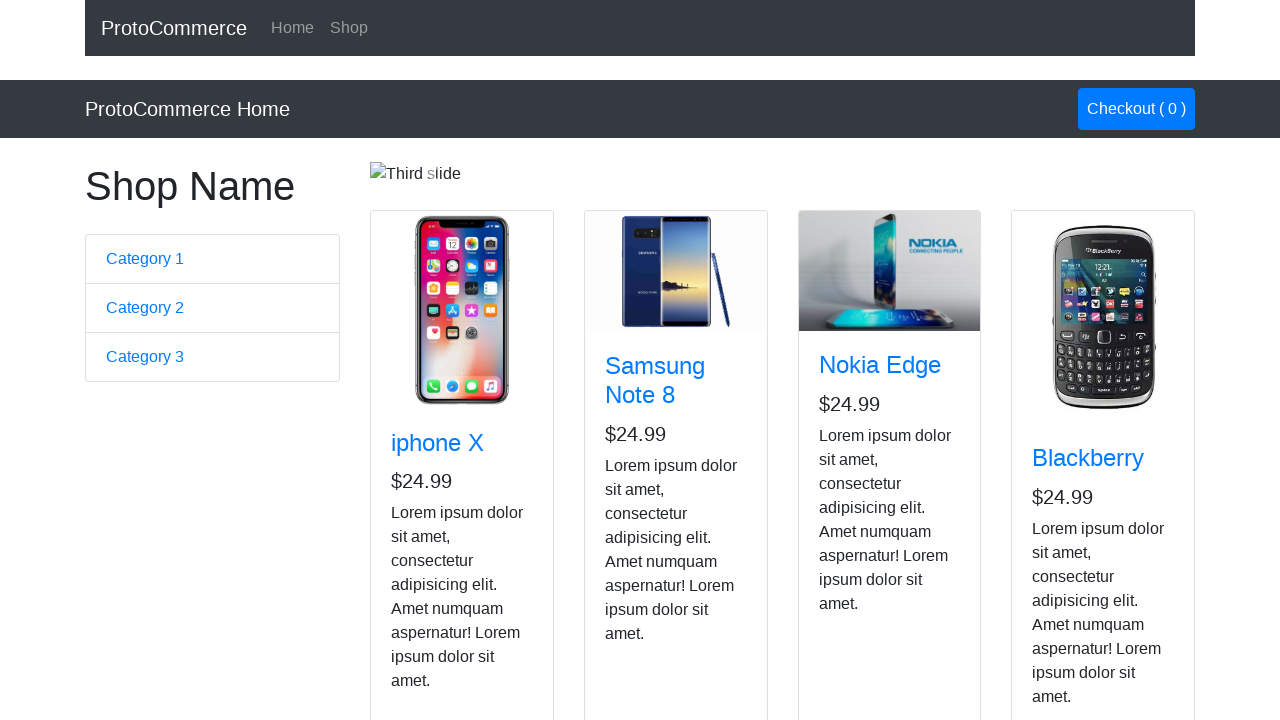

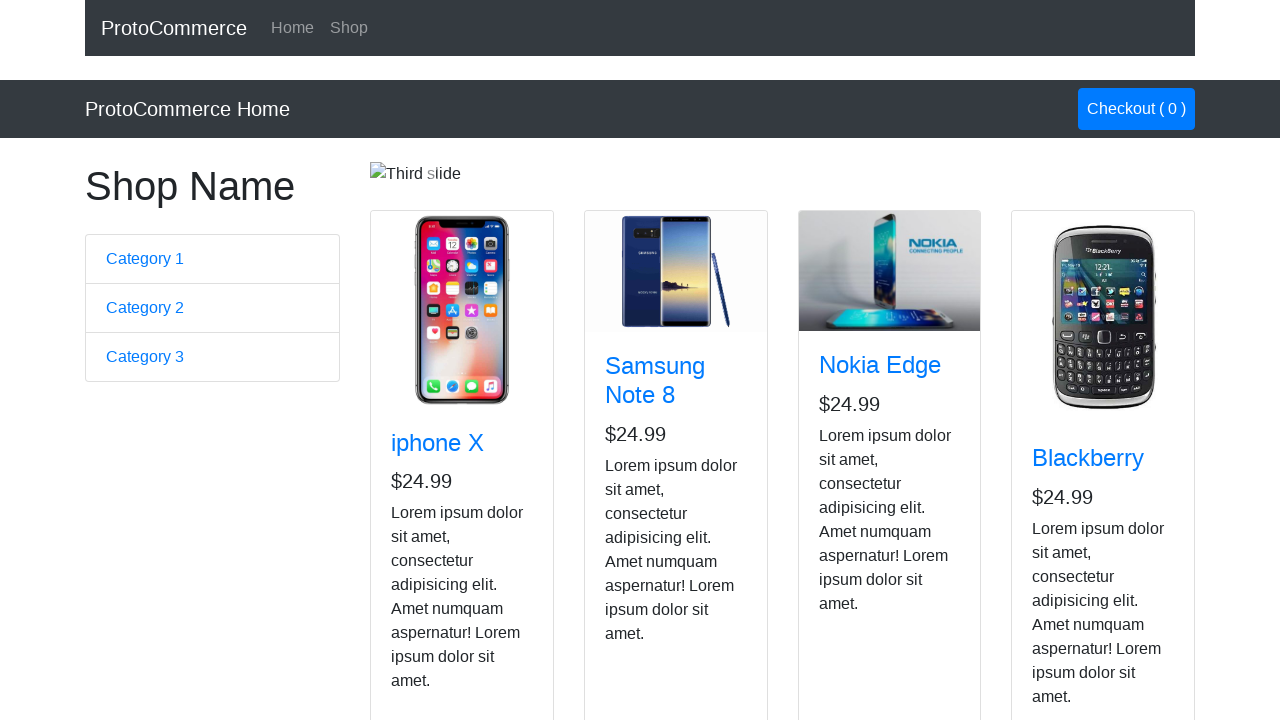